Tests element visibility by showing and hiding a text box, verifying the visibility states

Starting URL: http://rahulshettyacademy.com/AutomationPractice

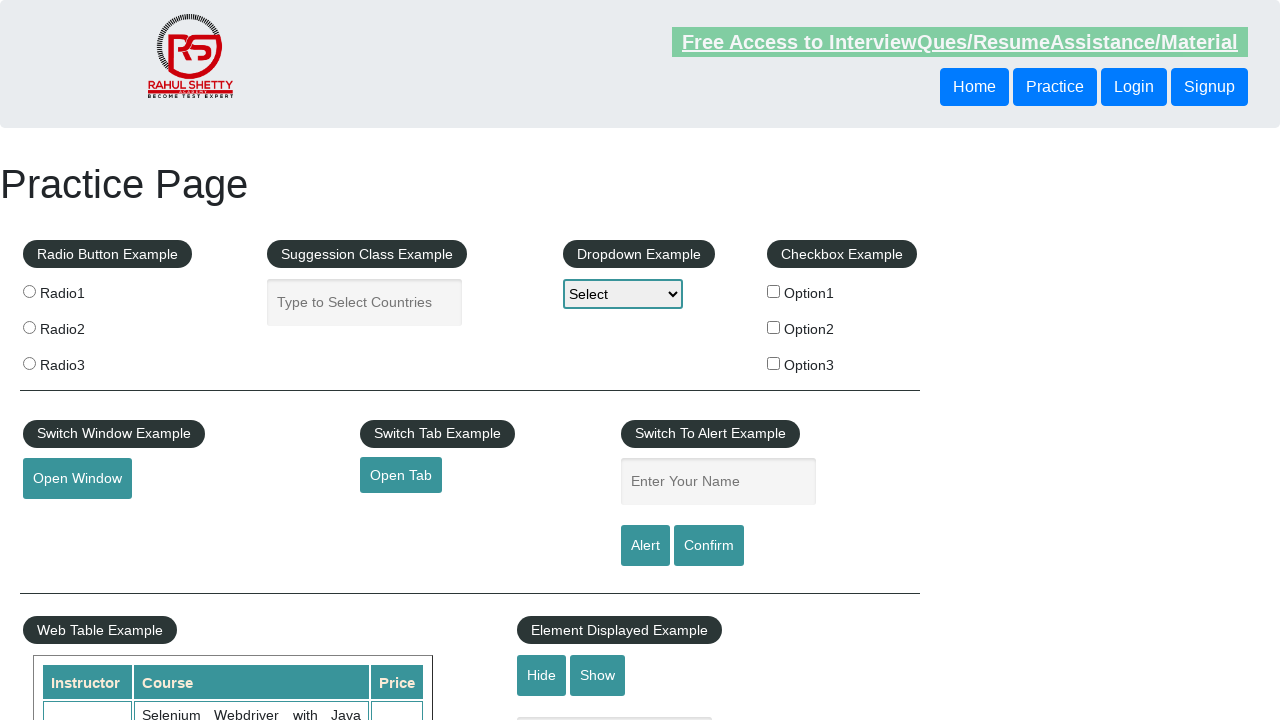

Text box is visible
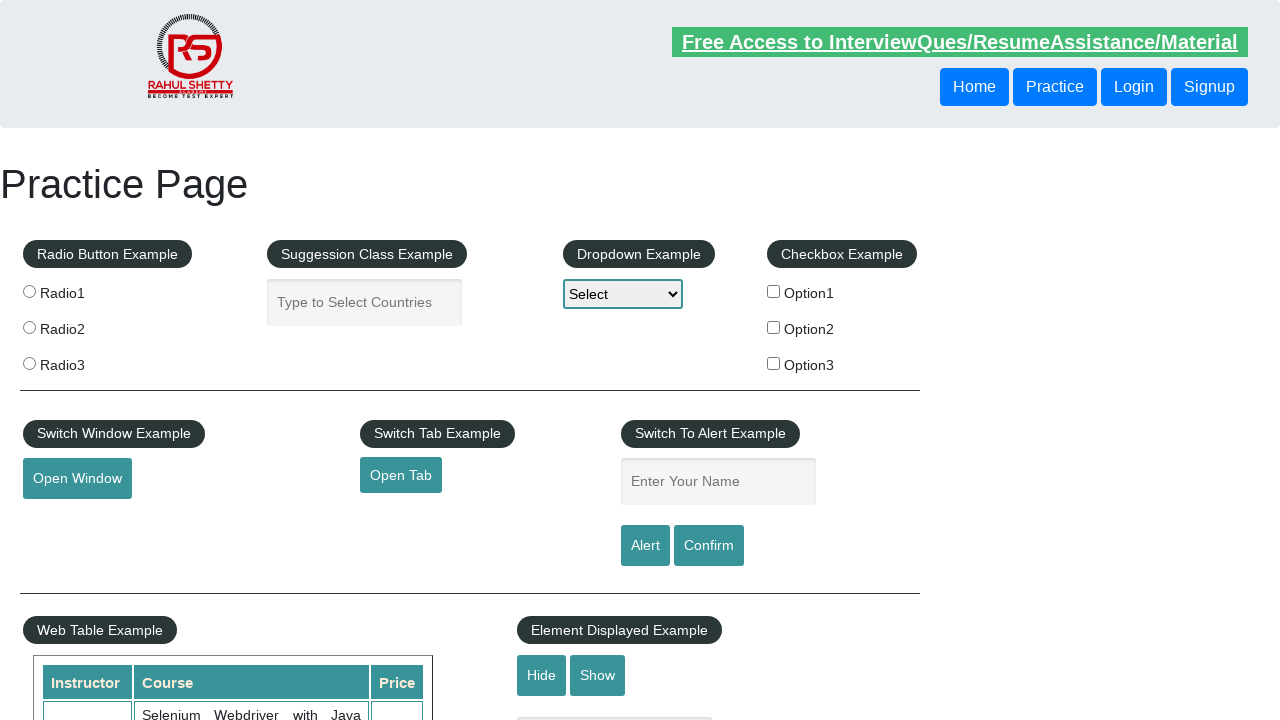

Clicked hide button to hide the text box at (542, 675) on #hide-textbox
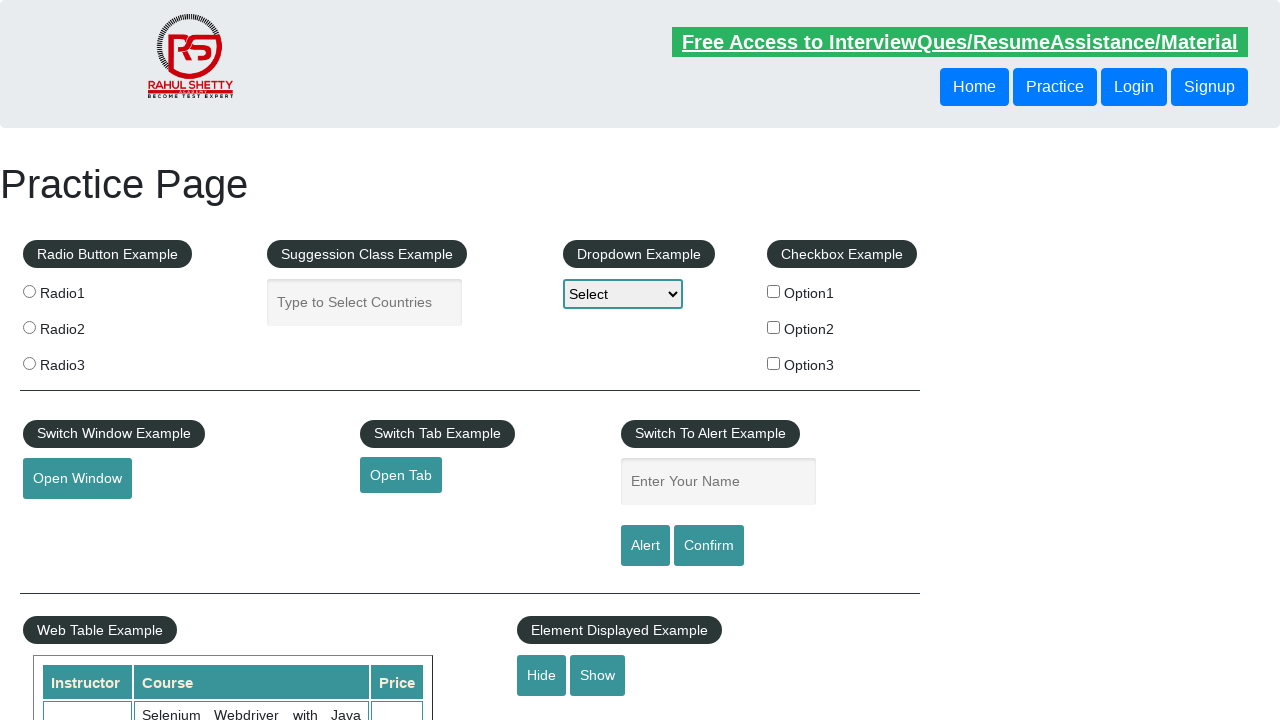

Text box is now hidden
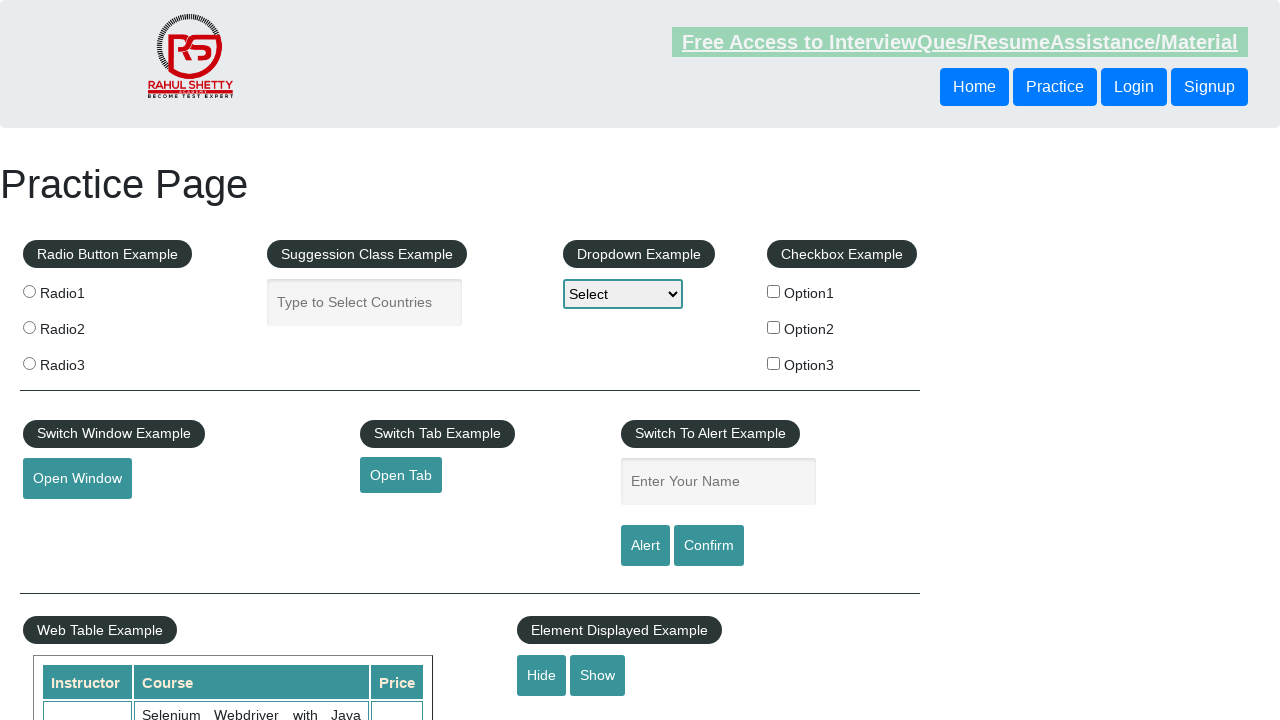

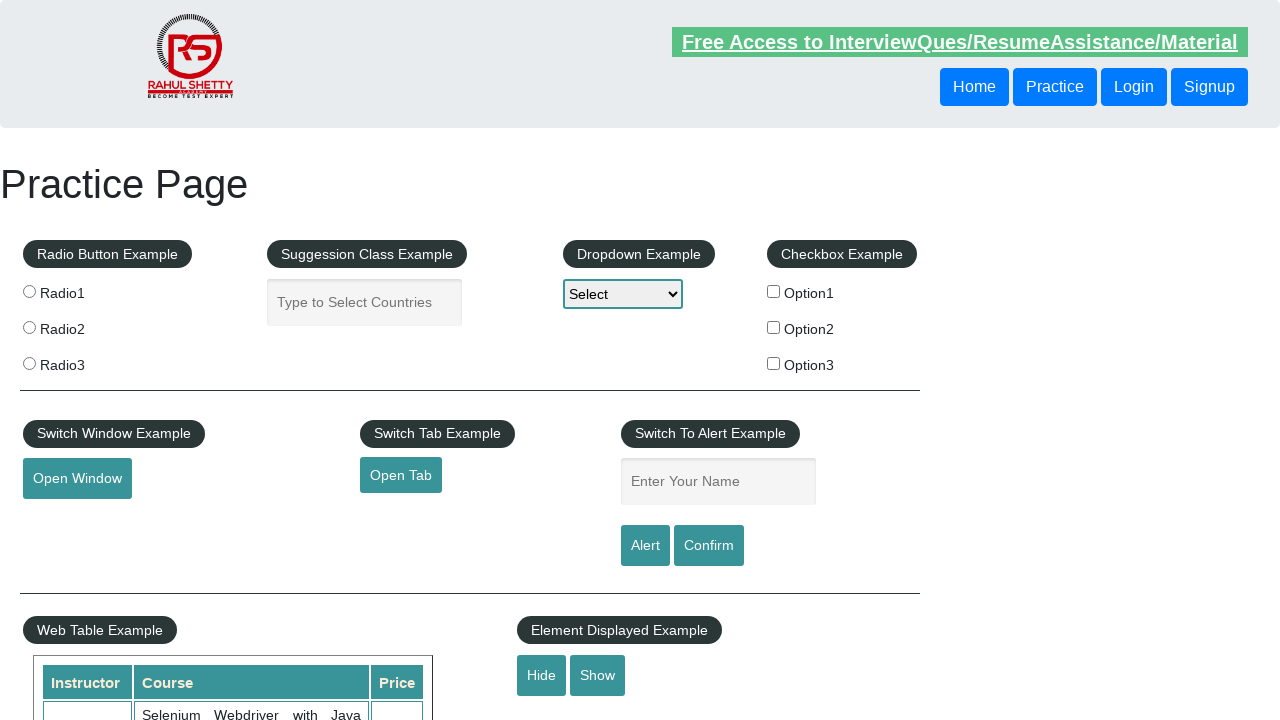